Navigates to WiseQuarter homepage and verifies the page loads successfully

Starting URL: https://www.wisequarter.com

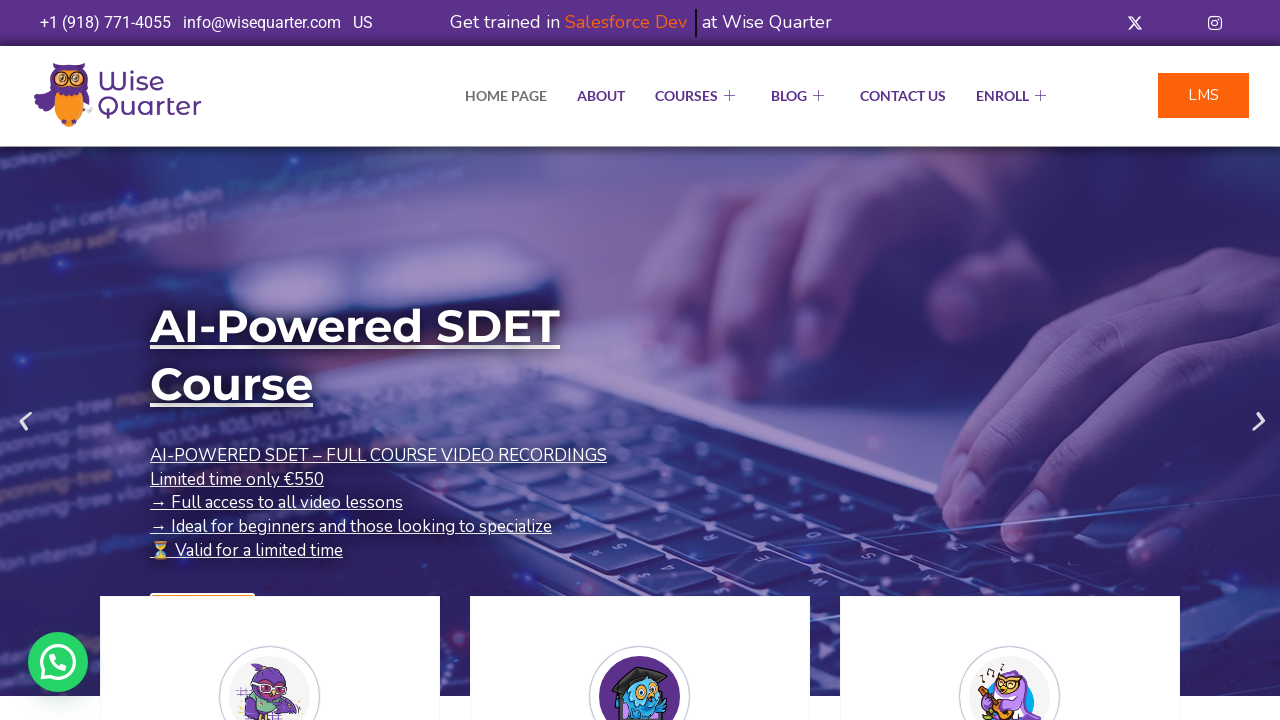

WiseQuarter homepage DOM content loaded
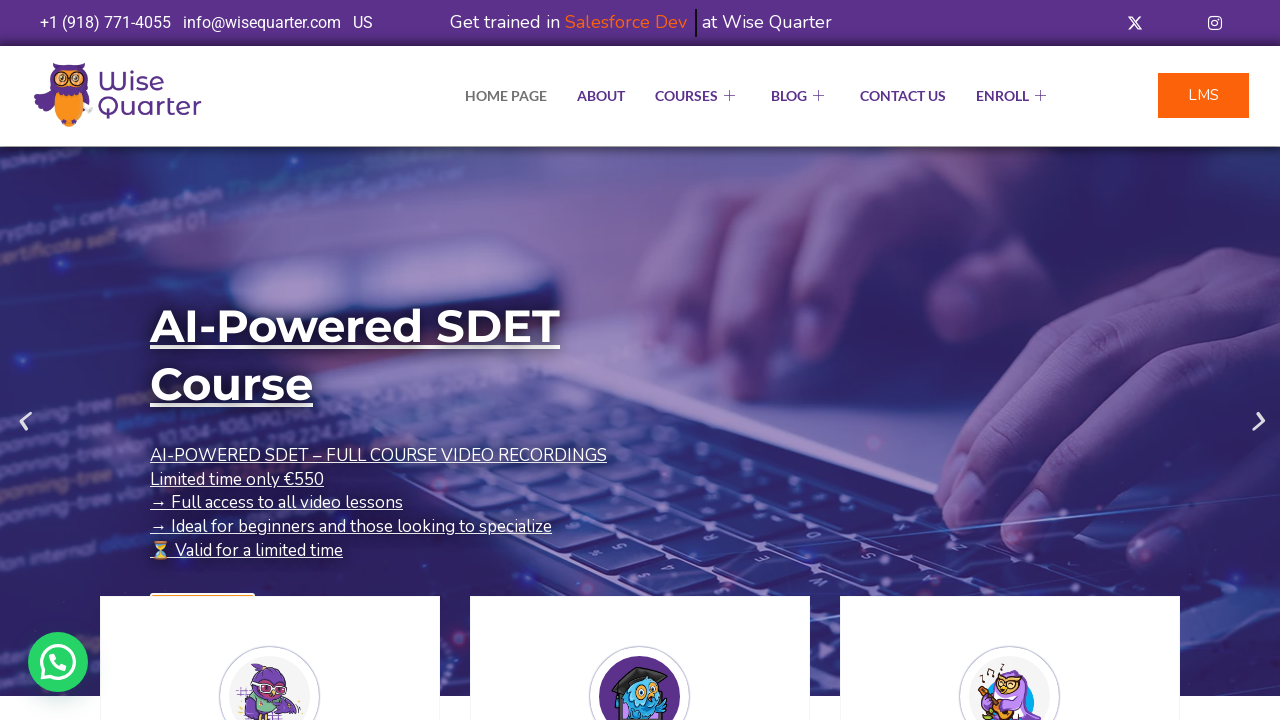

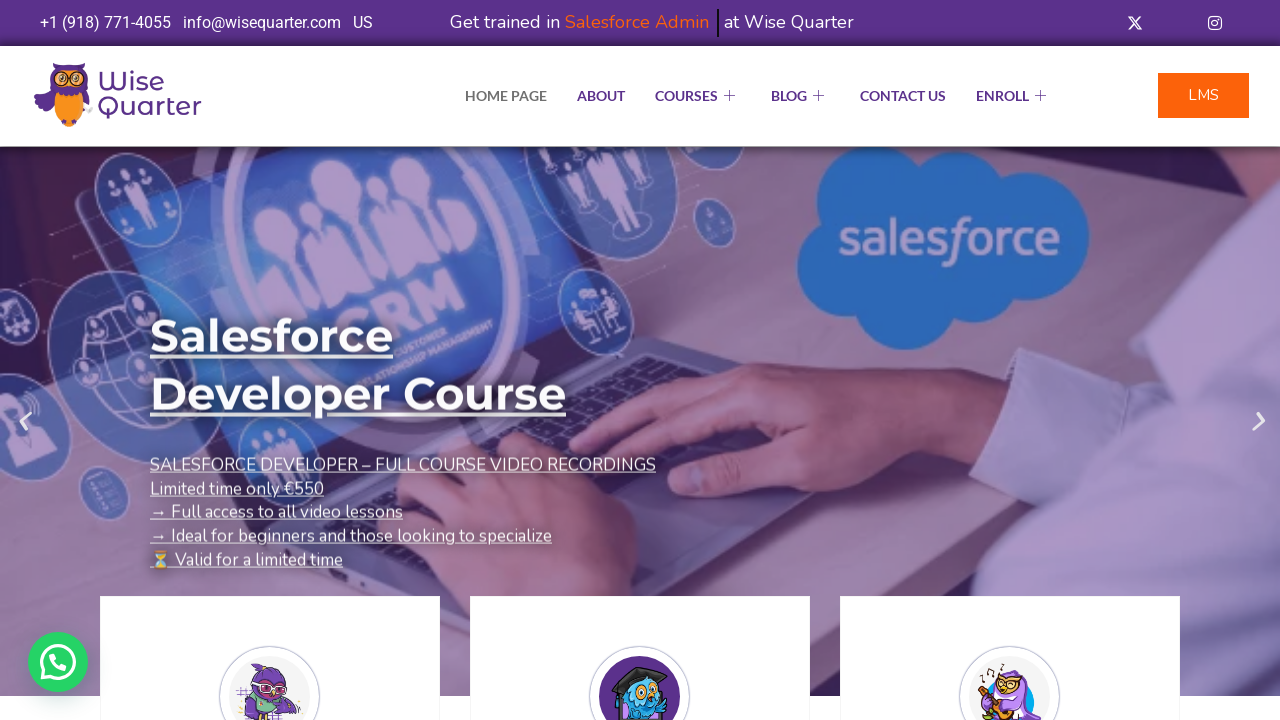